Tests clicking a button identified by its CSS class on a UI testing playground page designed to test class attribute selectors.

Starting URL: http://uitestingplayground.com/classattr

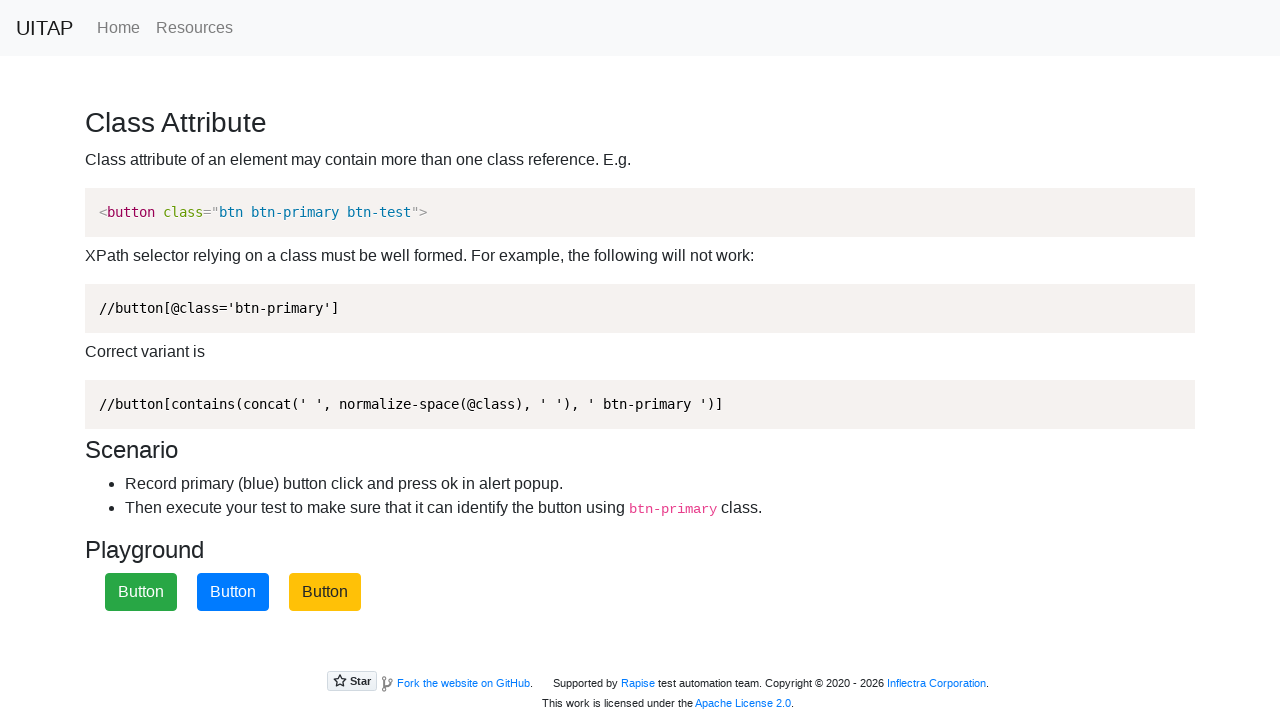

Navigated to class attribute selector testing page
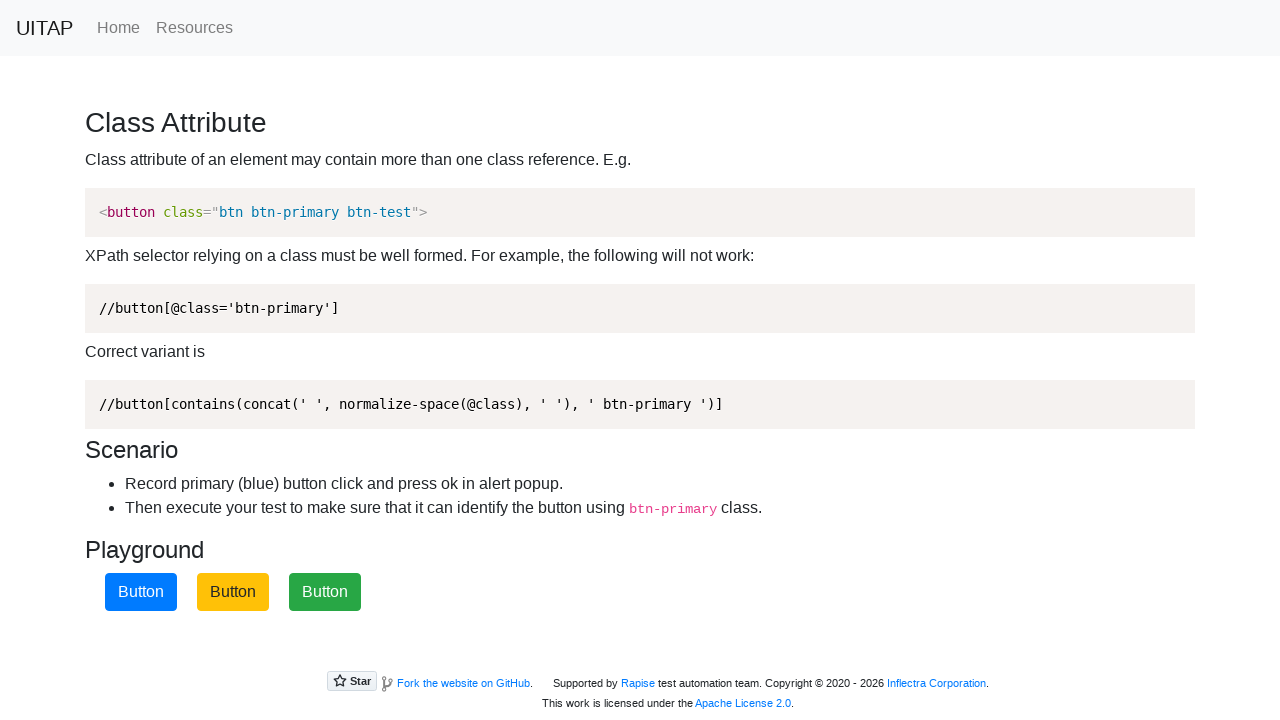

Clicked the primary button using CSS class selector at (141, 592) on .btn-primary
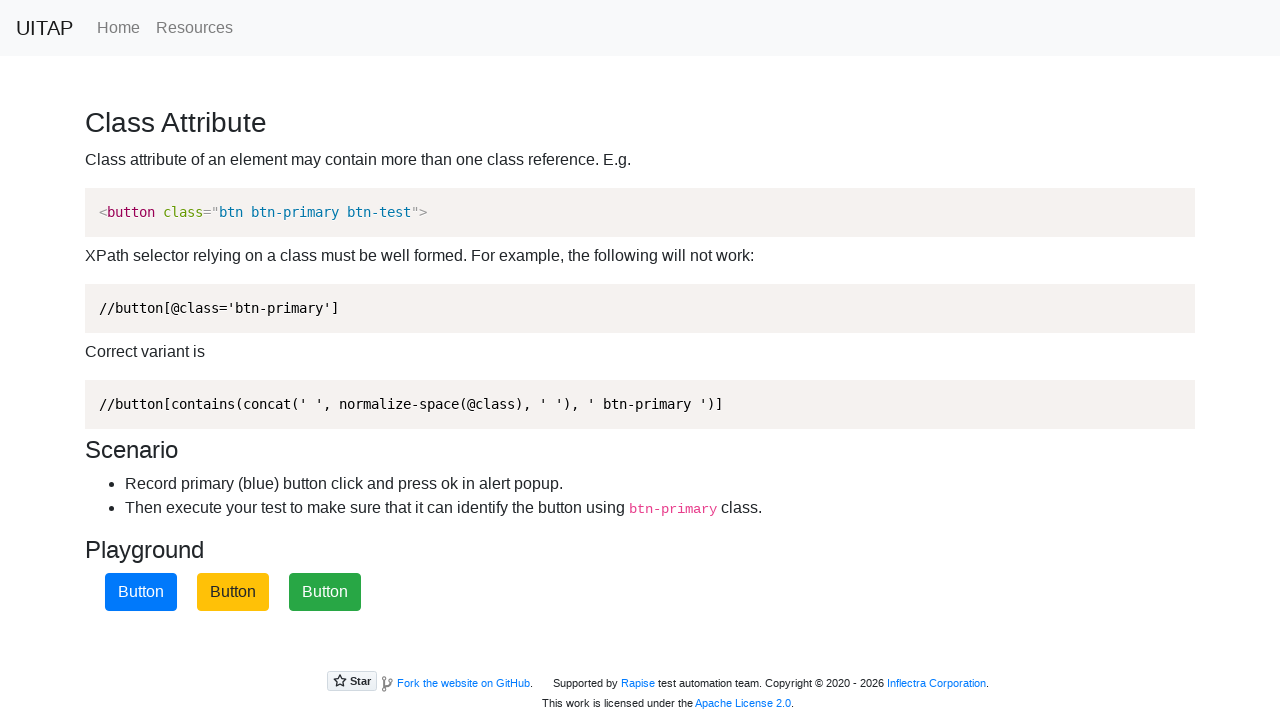

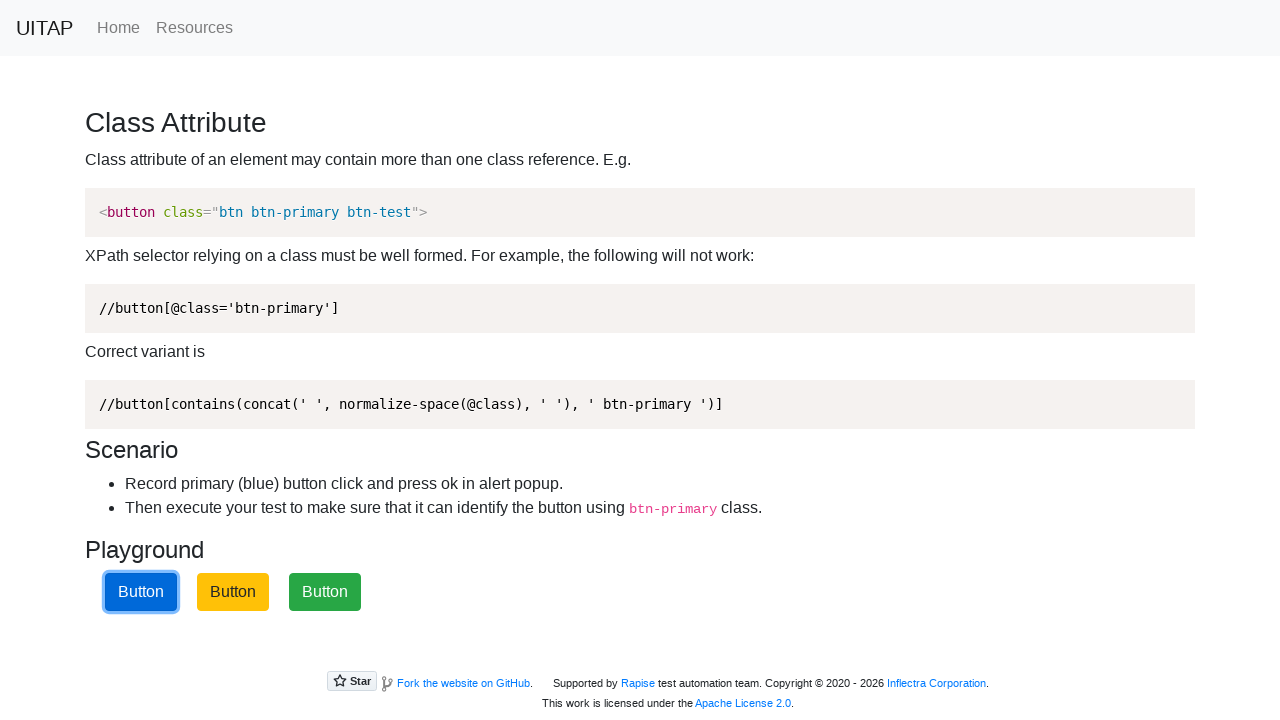